Tests file upload functionality by selecting a file using the file input element on the upload page.

Starting URL: http://the-internet.herokuapp.com/upload

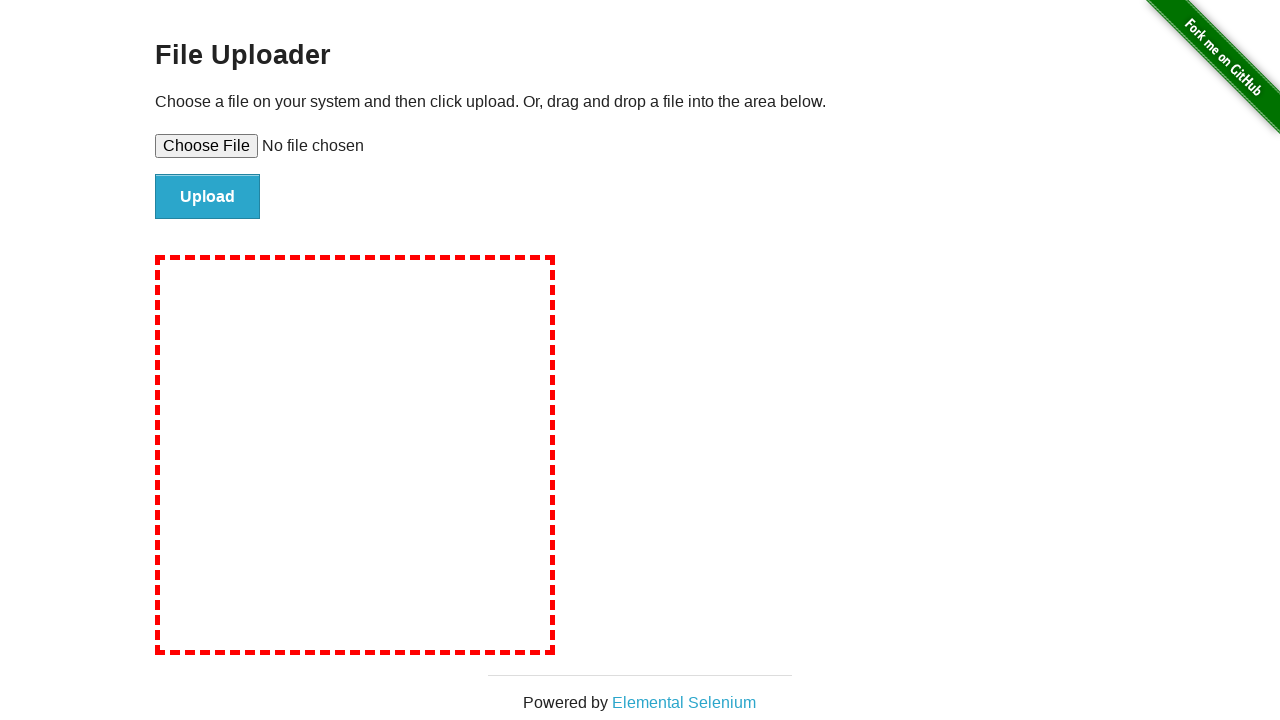

Created temporary test file for upload
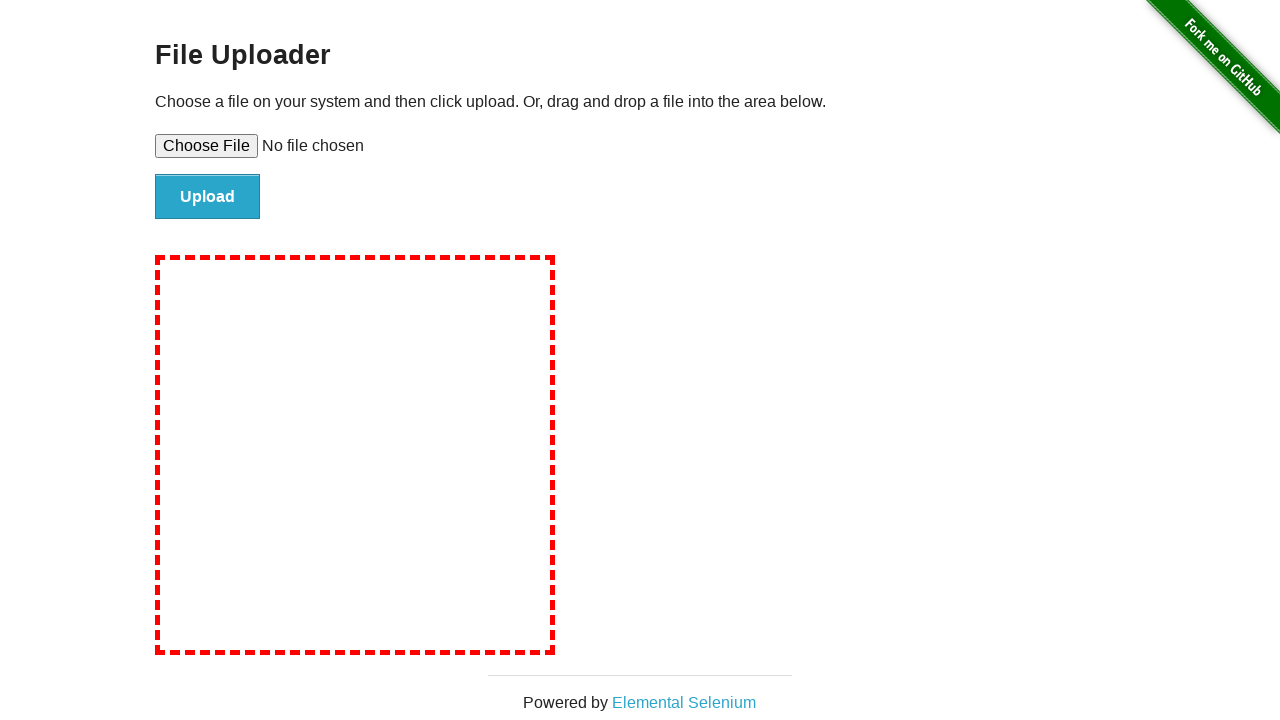

Set file input to temporary test file
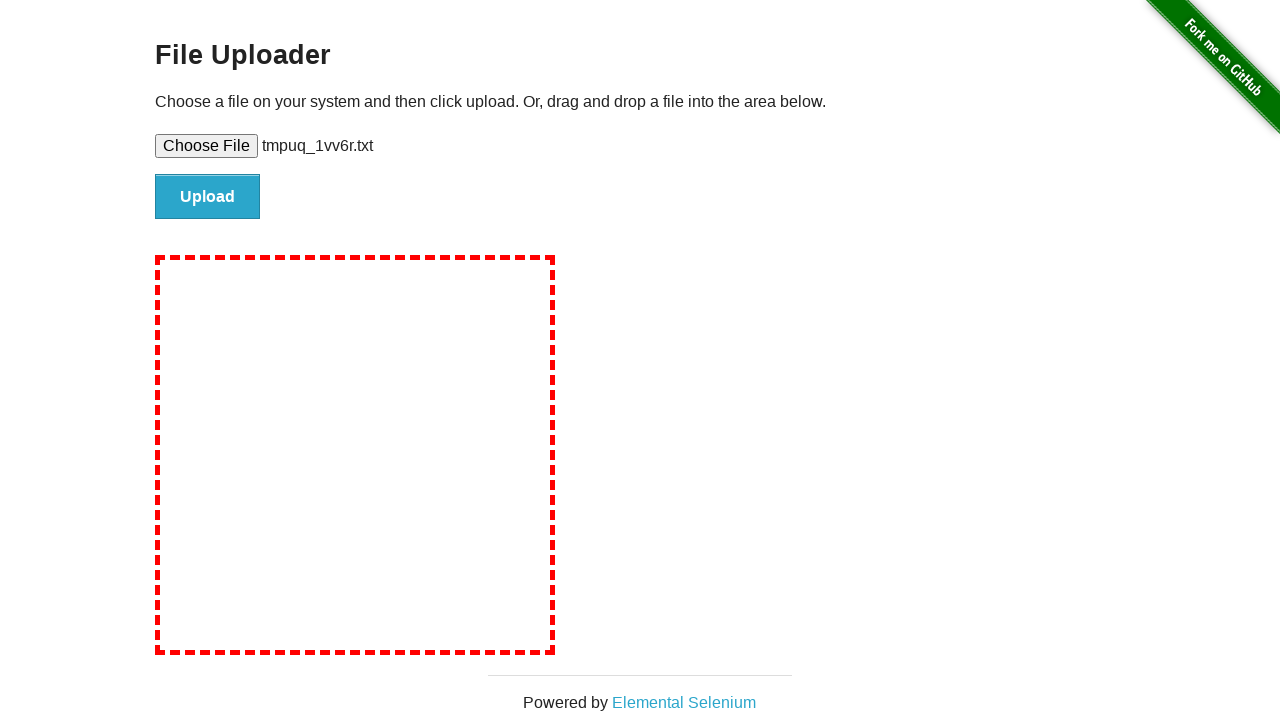

Clicked upload button to submit file at (208, 197) on #file-submit
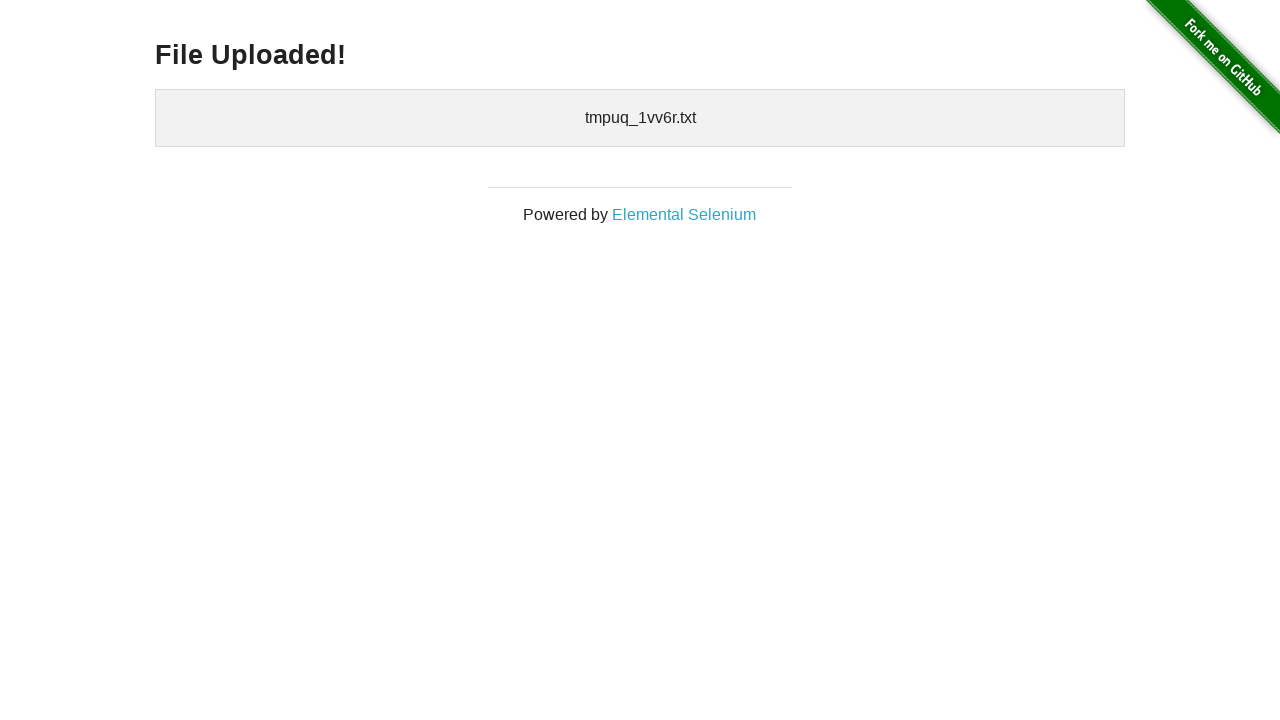

Confirmed file upload completion - uploaded files displayed
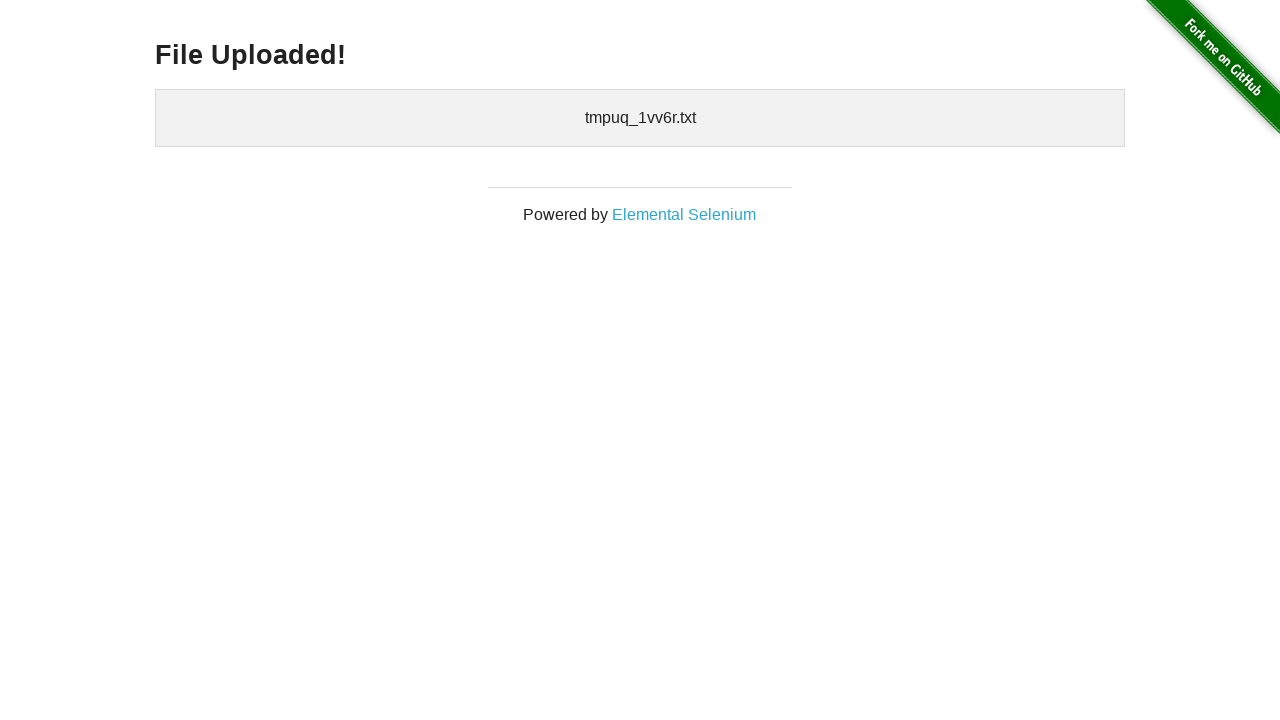

Cleaned up temporary test file
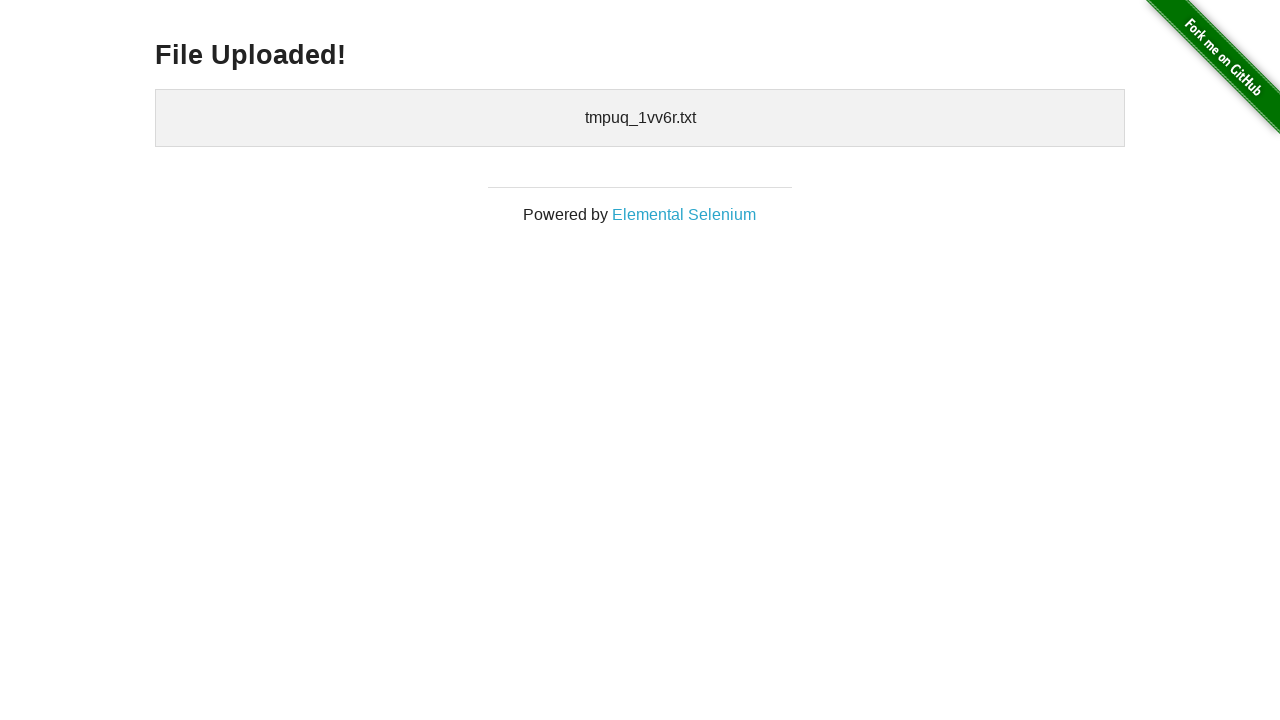

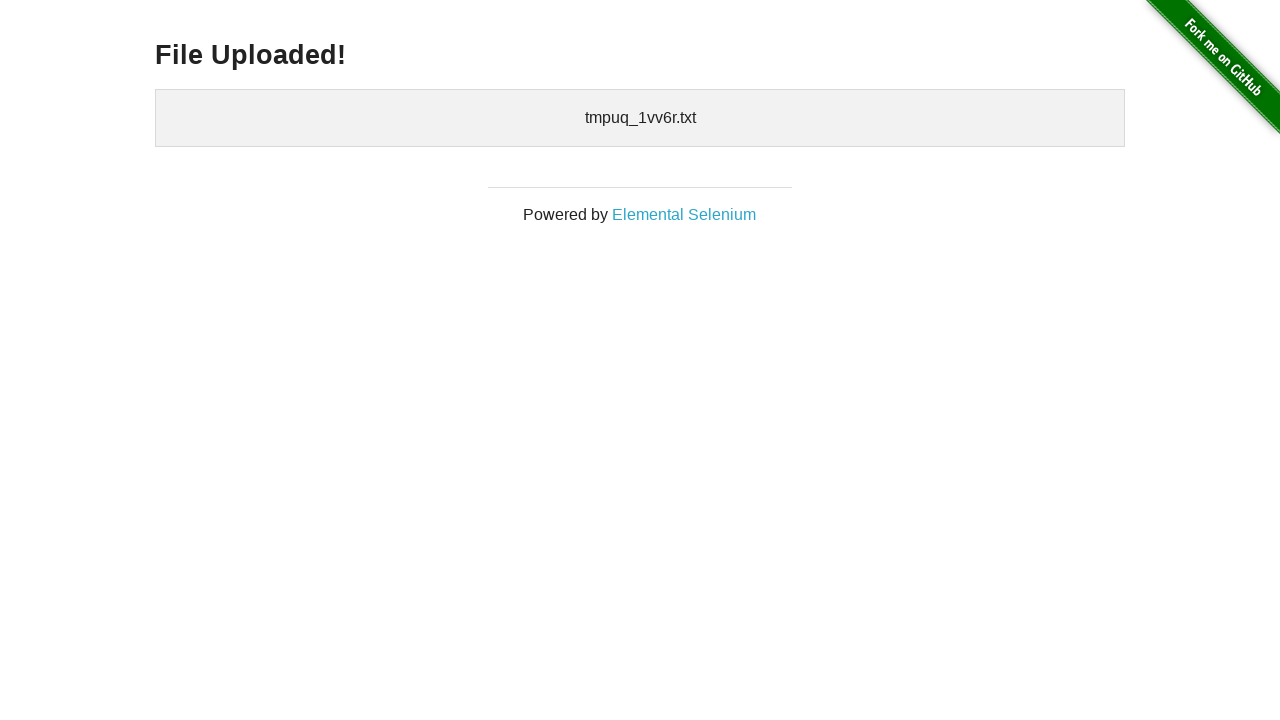